Navigates to Google accounts page and clicks on the Help link

Starting URL: https://accounts.google.com

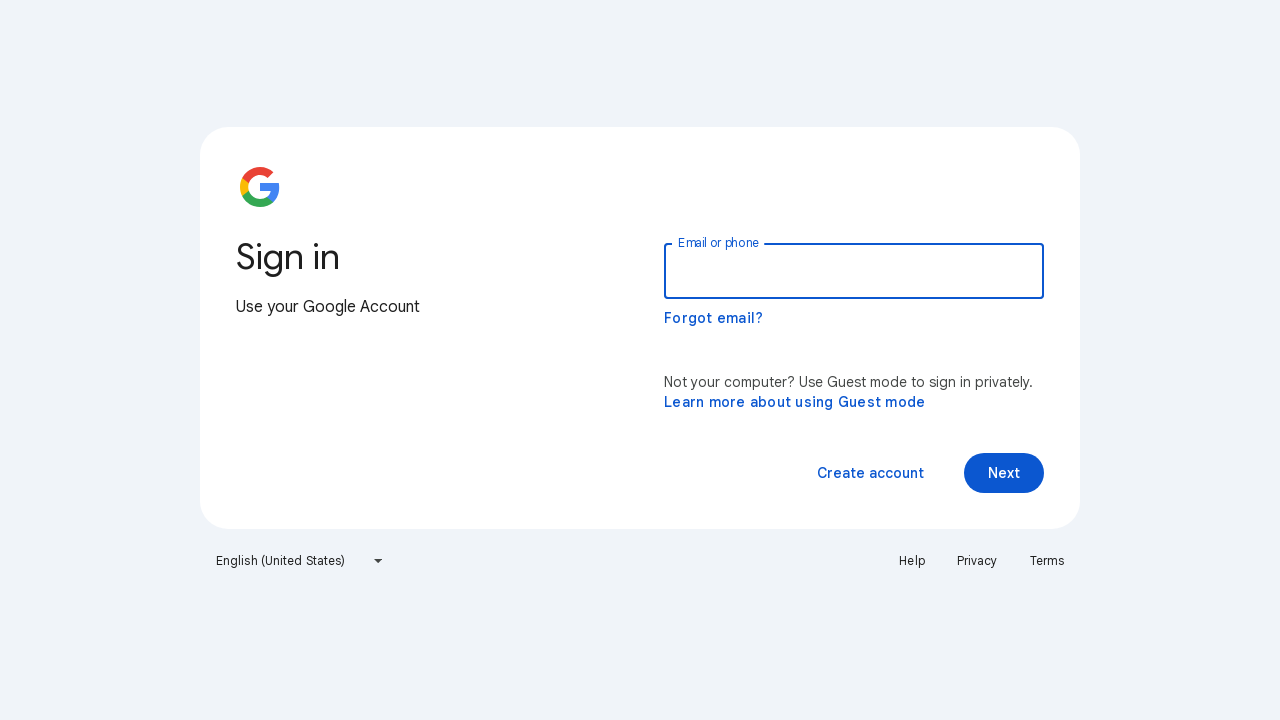

Navigated to Google accounts page
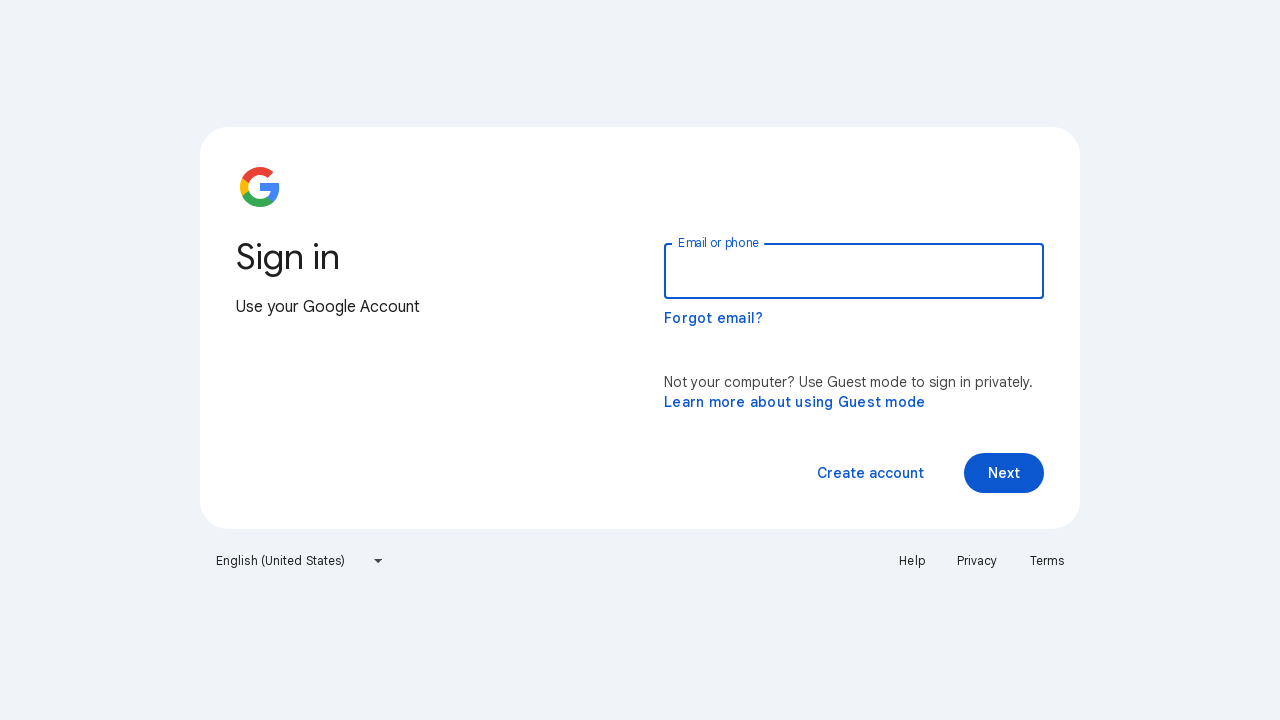

Clicked on the Help link at (912, 561) on xpath=//a[text()='Help']
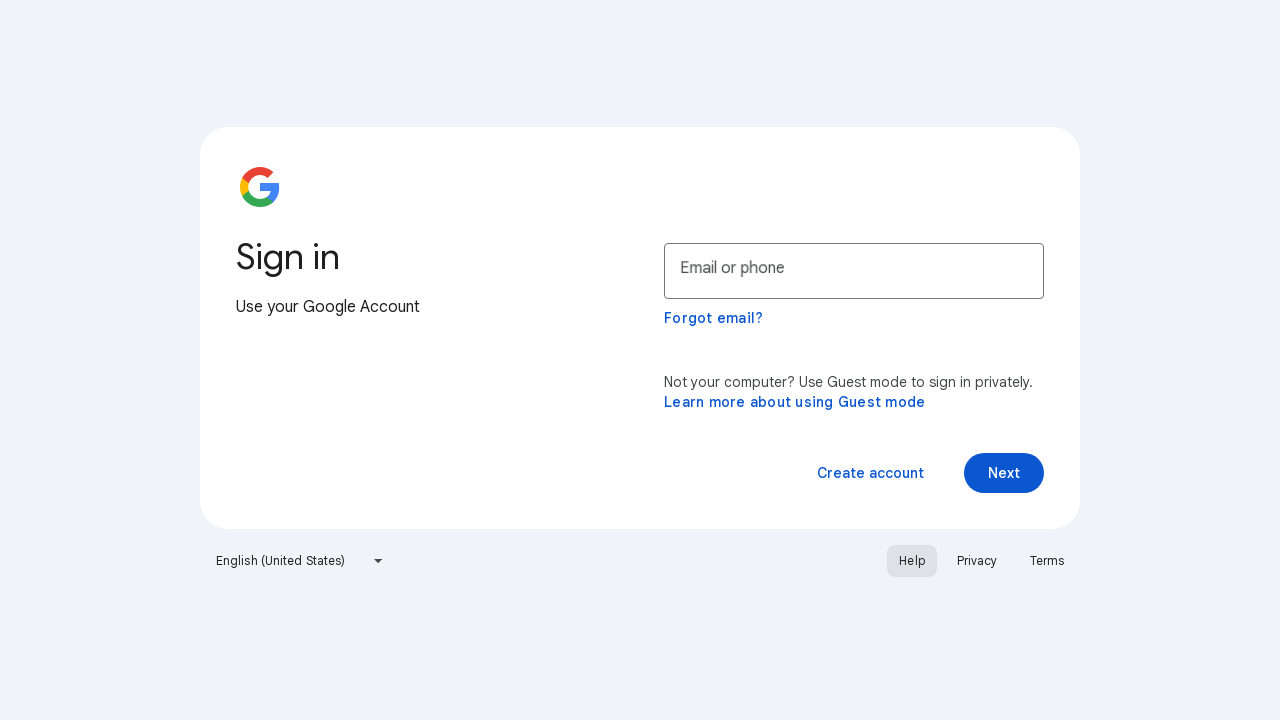

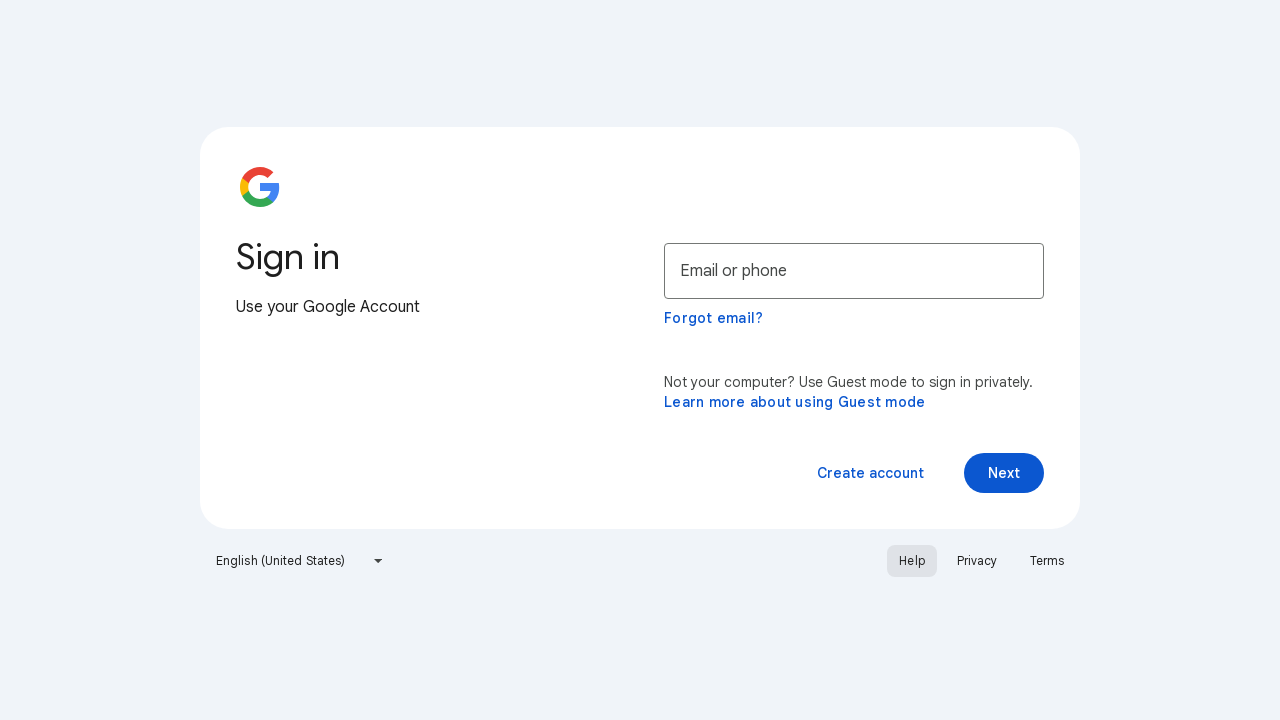